Tests drag and drop functionality by dragging an image element and dropping it onto a box element

Starting URL: https://formy-project.herokuapp.com/dragdrop

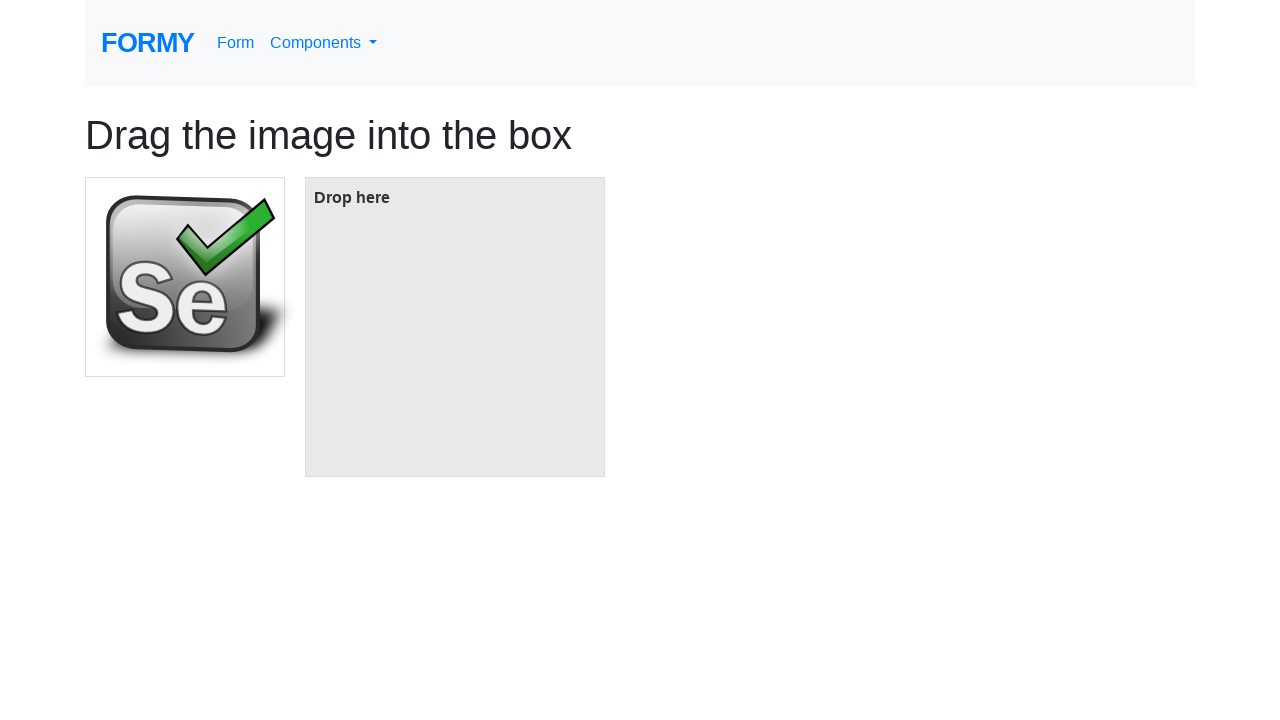

Page loaded - logo element found
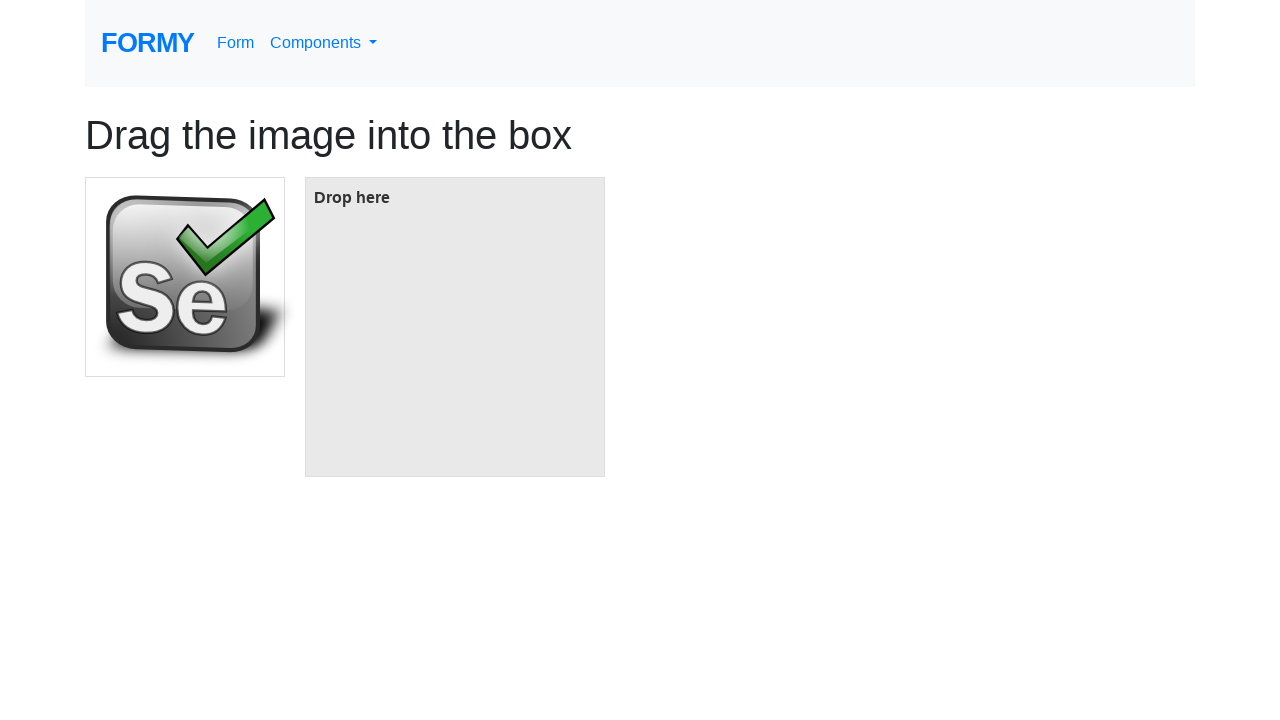

Located image element for dragging
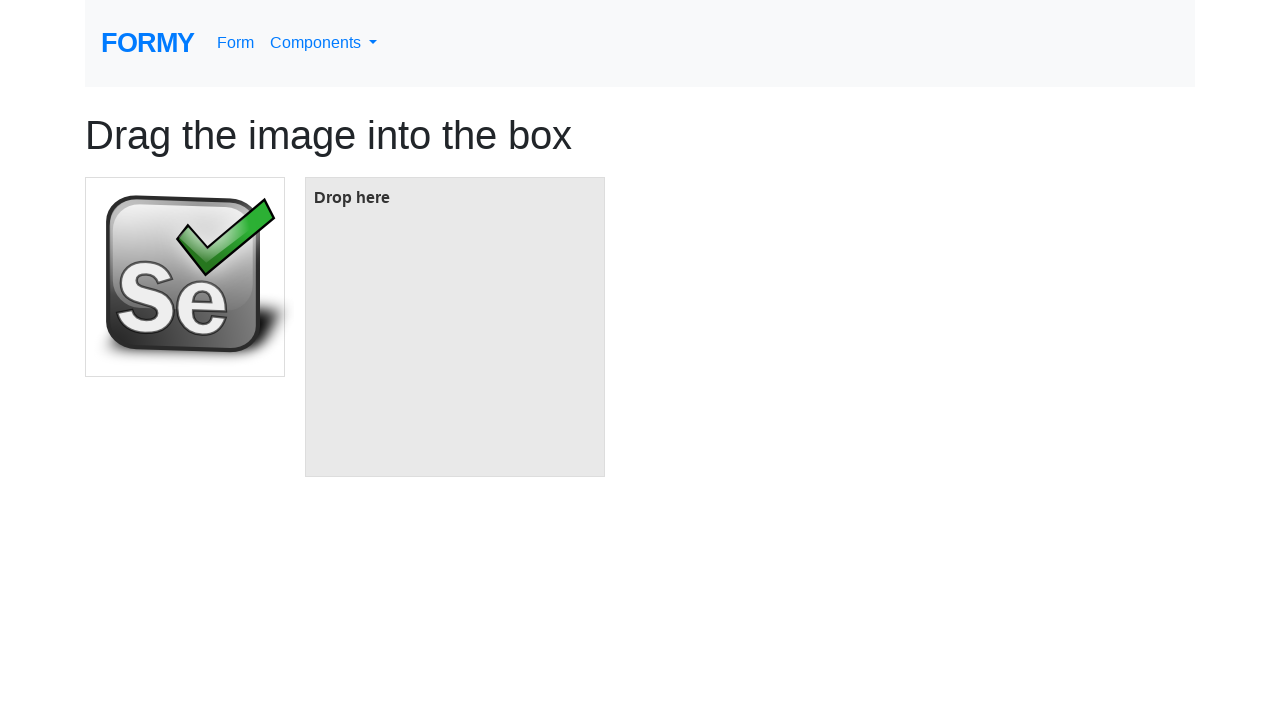

Located box element as drop target
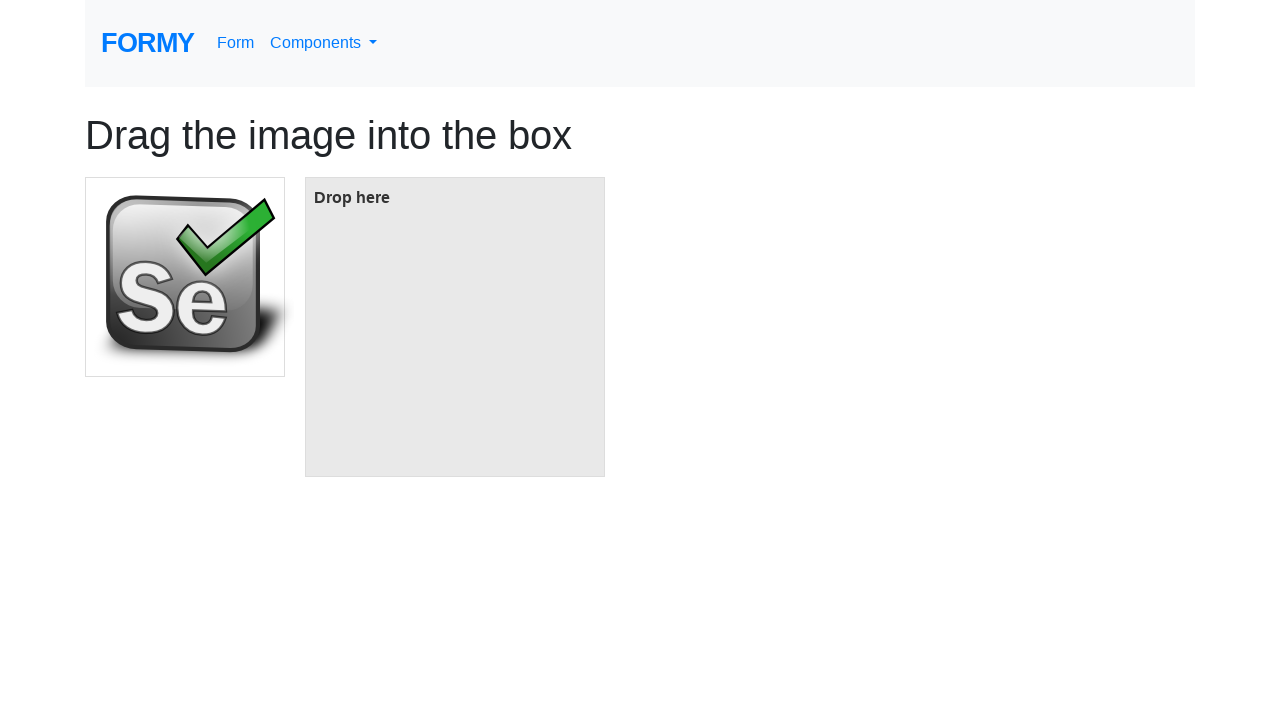

Dragged image element onto box element at (455, 327)
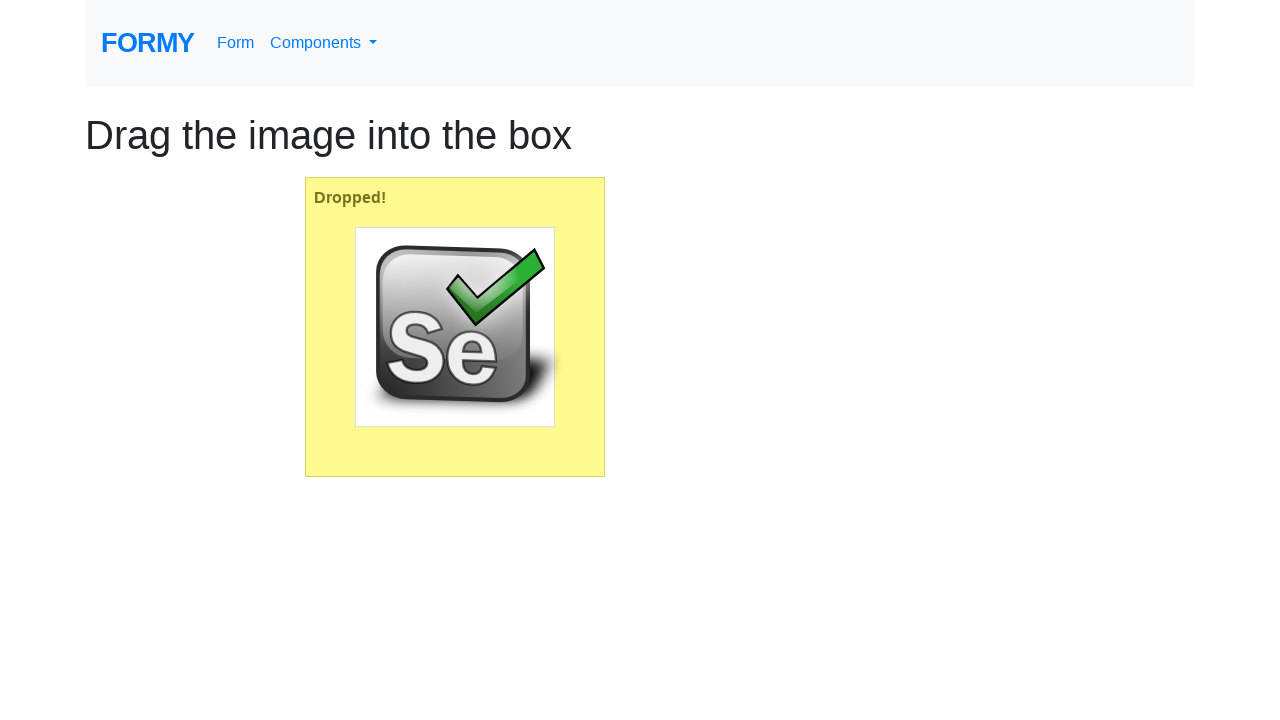

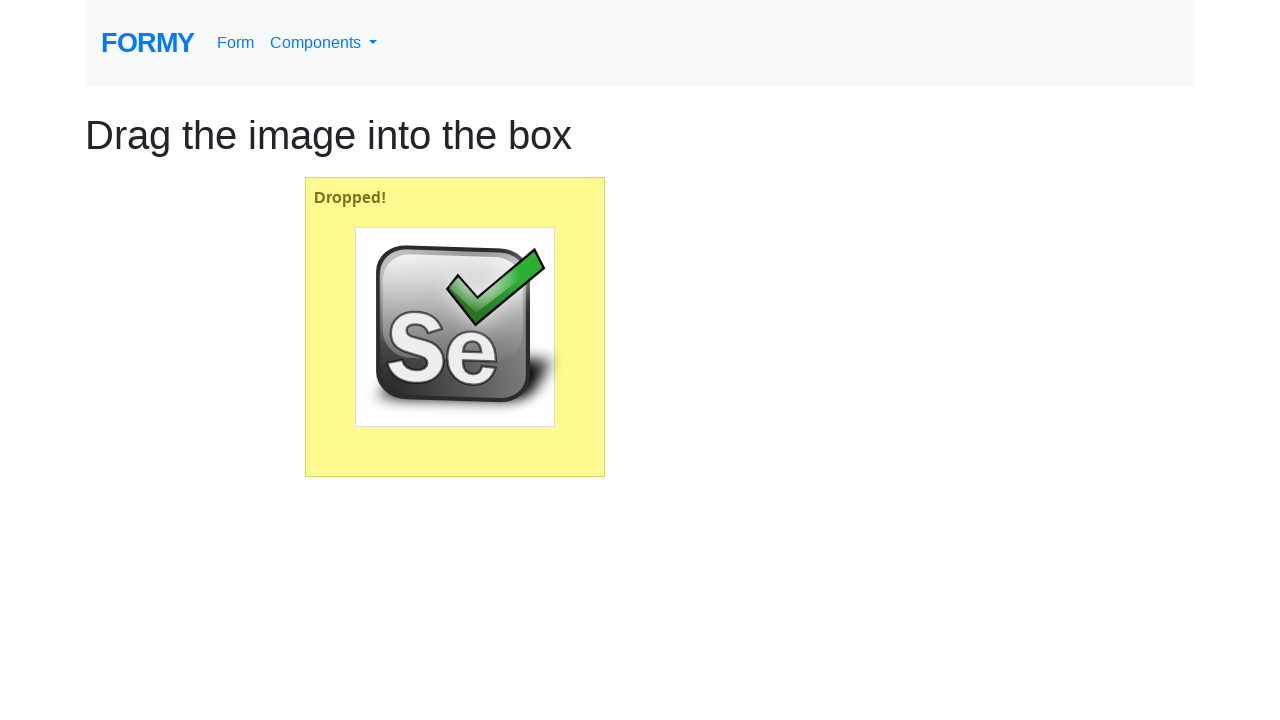